Tests that clicking Clear completed removes completed todo items from the list

Starting URL: https://demo.playwright.dev/todomvc

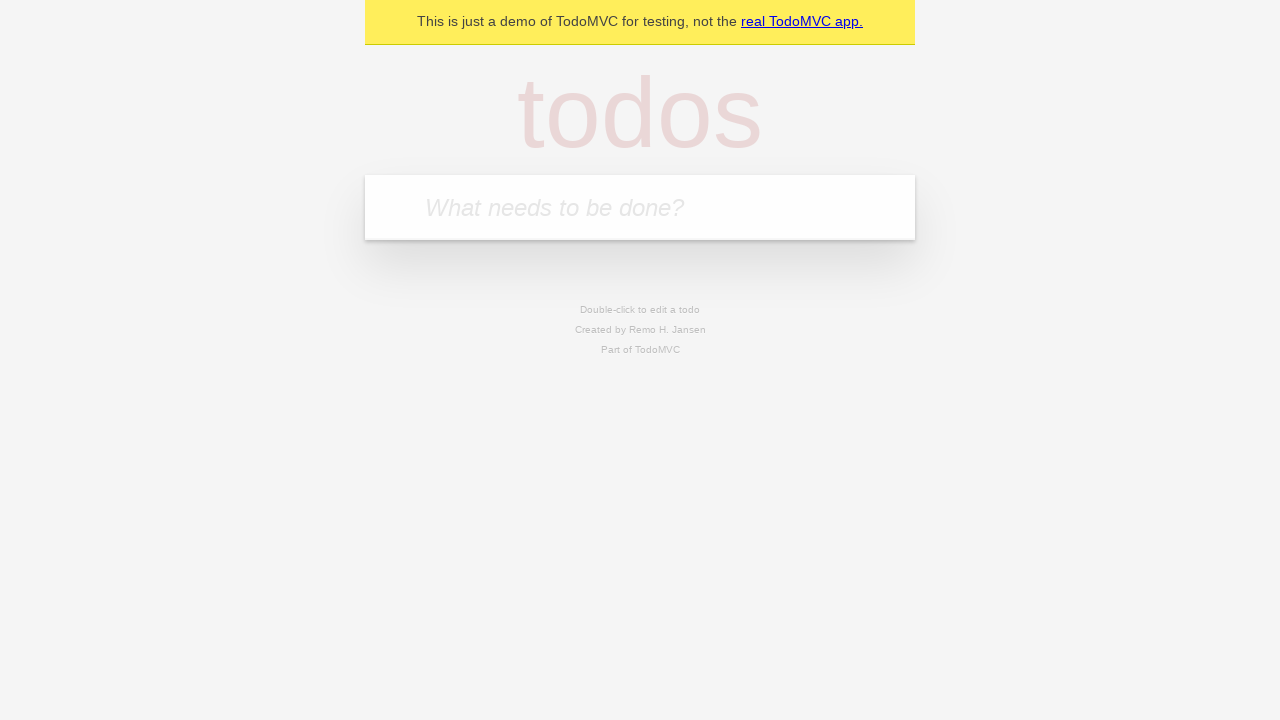

Filled todo input with 'buy some cheese' on internal:attr=[placeholder="What needs to be done?"i]
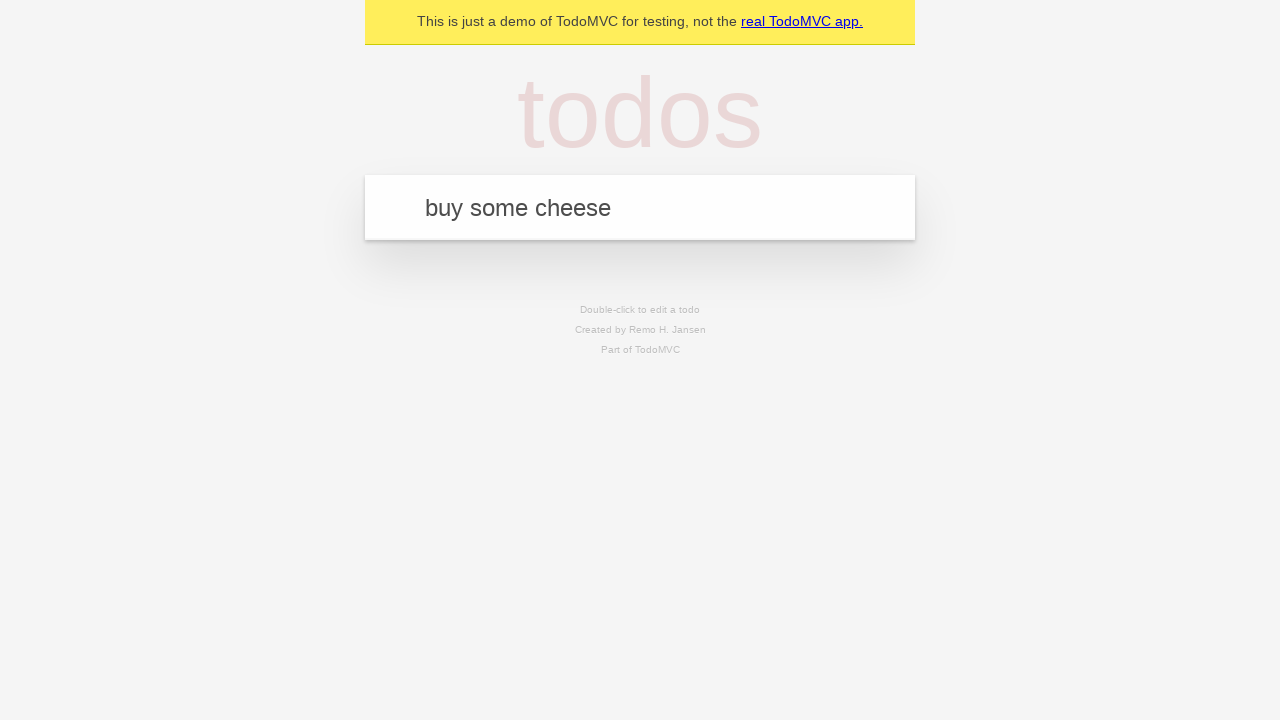

Pressed Enter to add first todo on internal:attr=[placeholder="What needs to be done?"i]
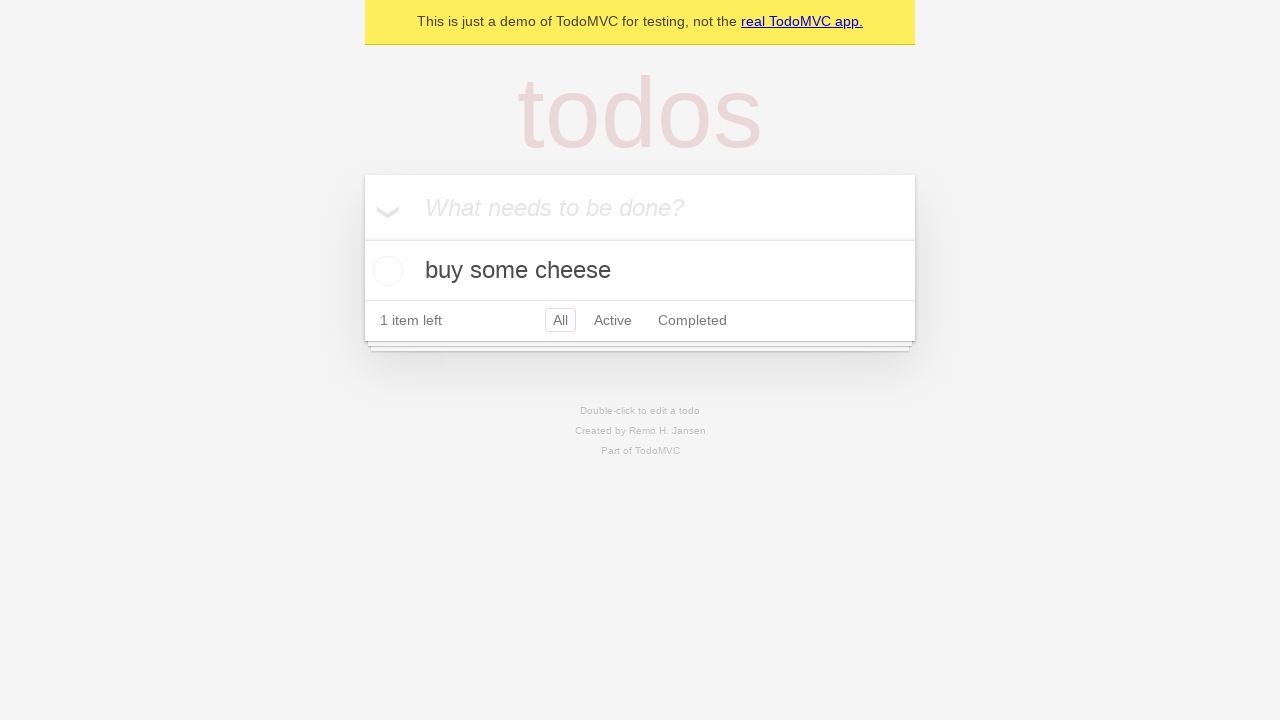

Filled todo input with 'feed the cat' on internal:attr=[placeholder="What needs to be done?"i]
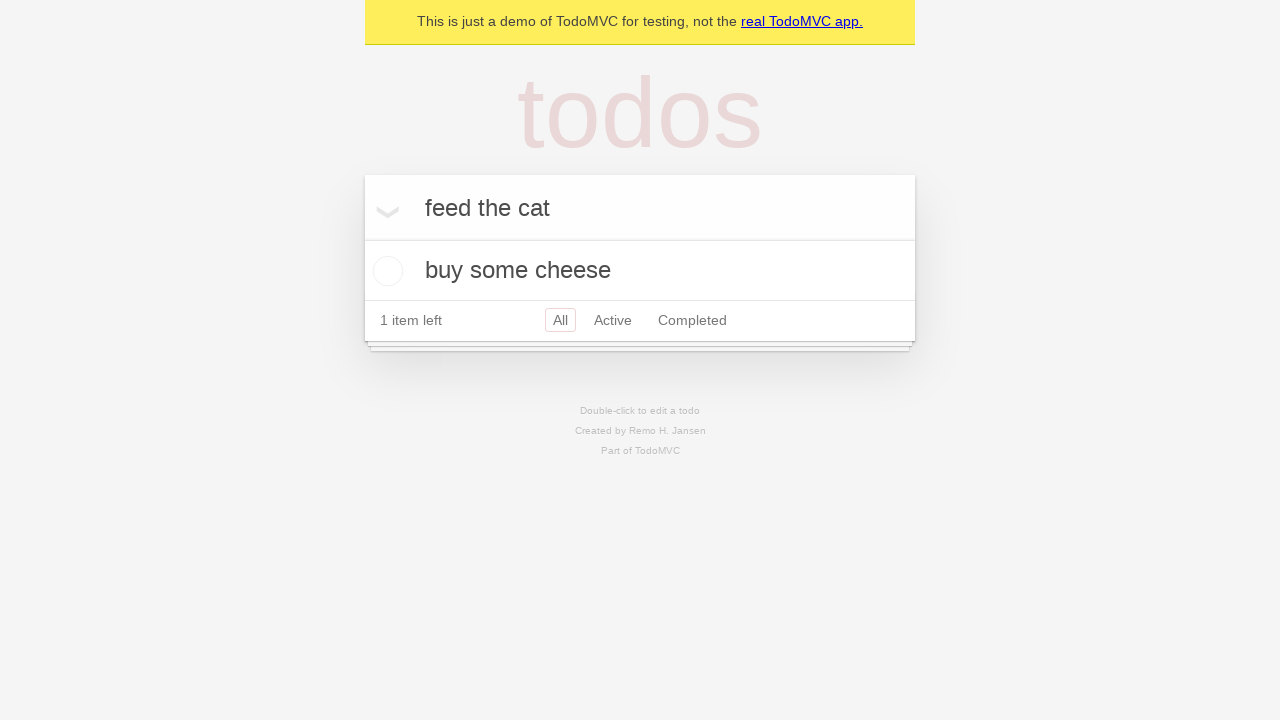

Pressed Enter to add second todo on internal:attr=[placeholder="What needs to be done?"i]
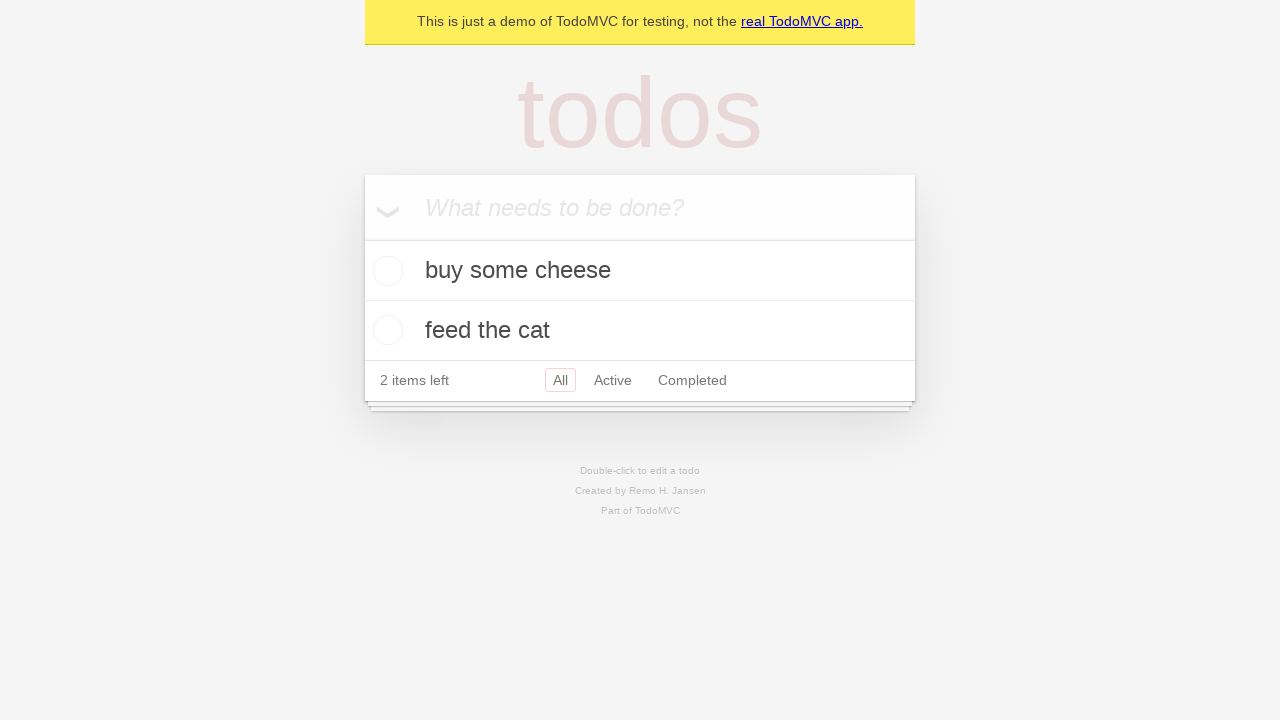

Filled todo input with 'book a doctors appointment' on internal:attr=[placeholder="What needs to be done?"i]
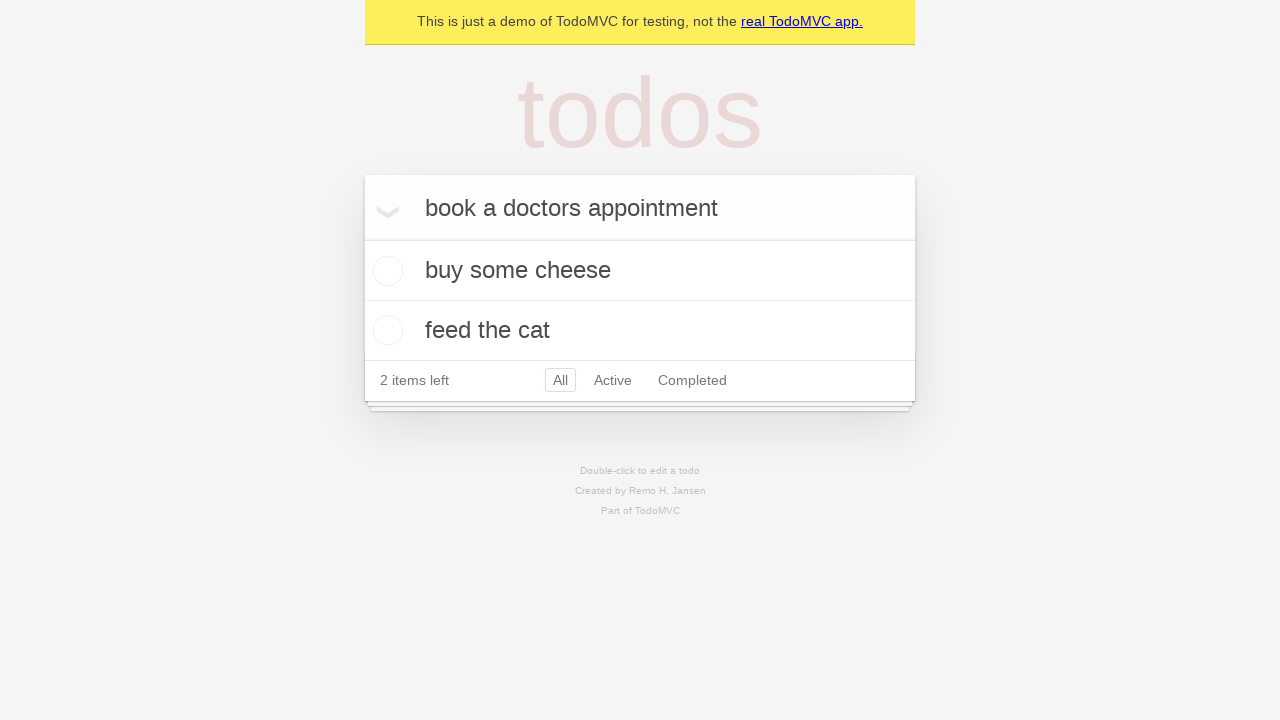

Pressed Enter to add third todo on internal:attr=[placeholder="What needs to be done?"i]
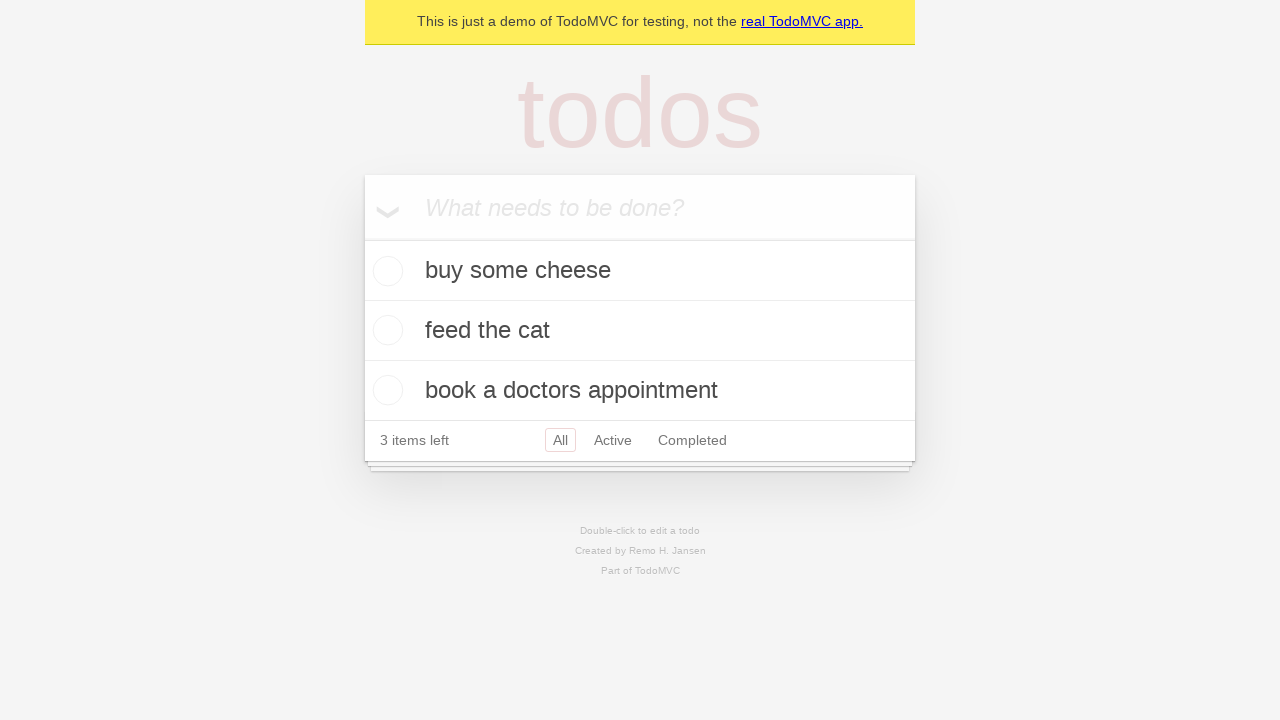

Waited for third todo item to load
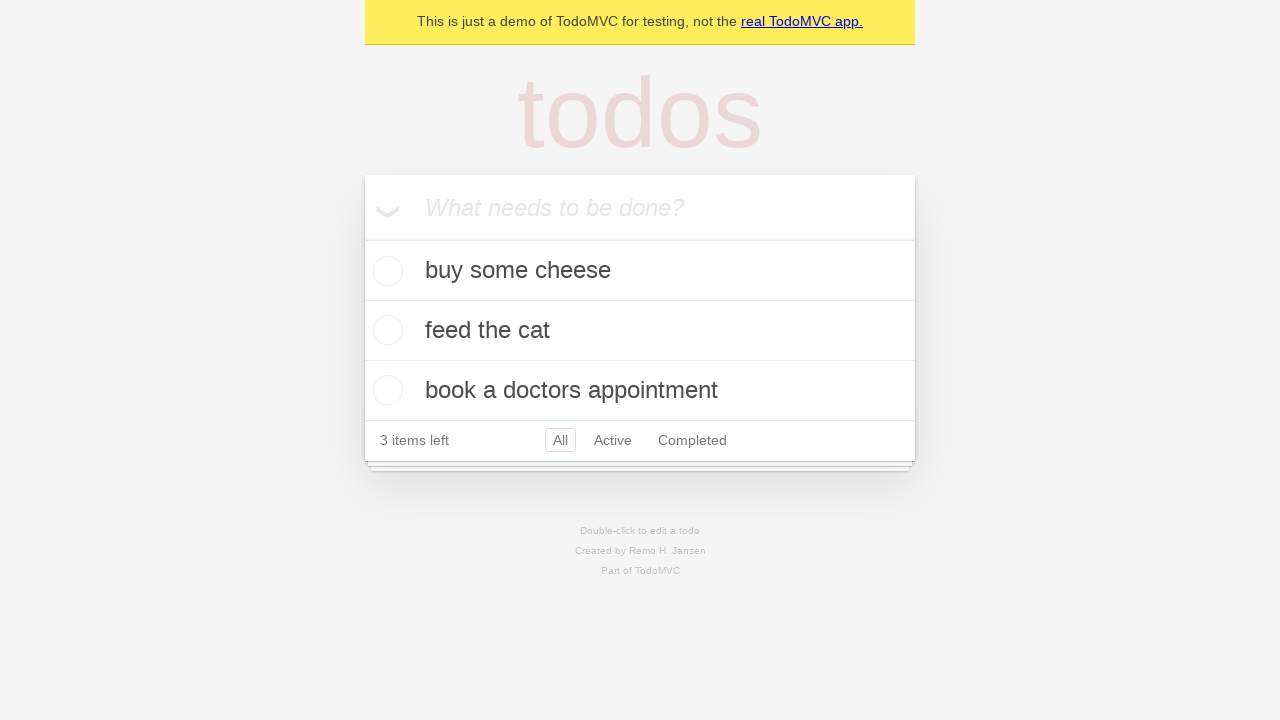

Checked the second todo item as completed at (385, 330) on internal:testid=[data-testid="todo-item"s] >> nth=1 >> internal:role=checkbox
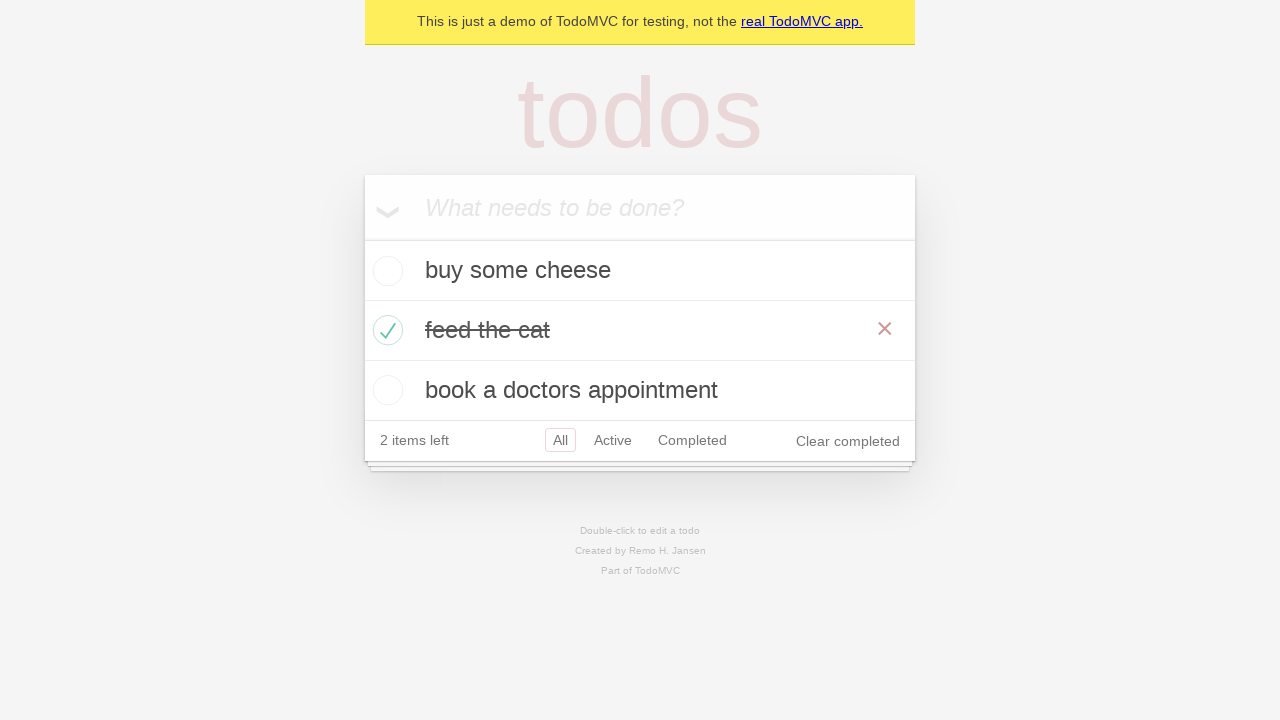

Clicked 'Clear completed' button to remove completed todos at (848, 441) on internal:role=button[name="Clear completed"i]
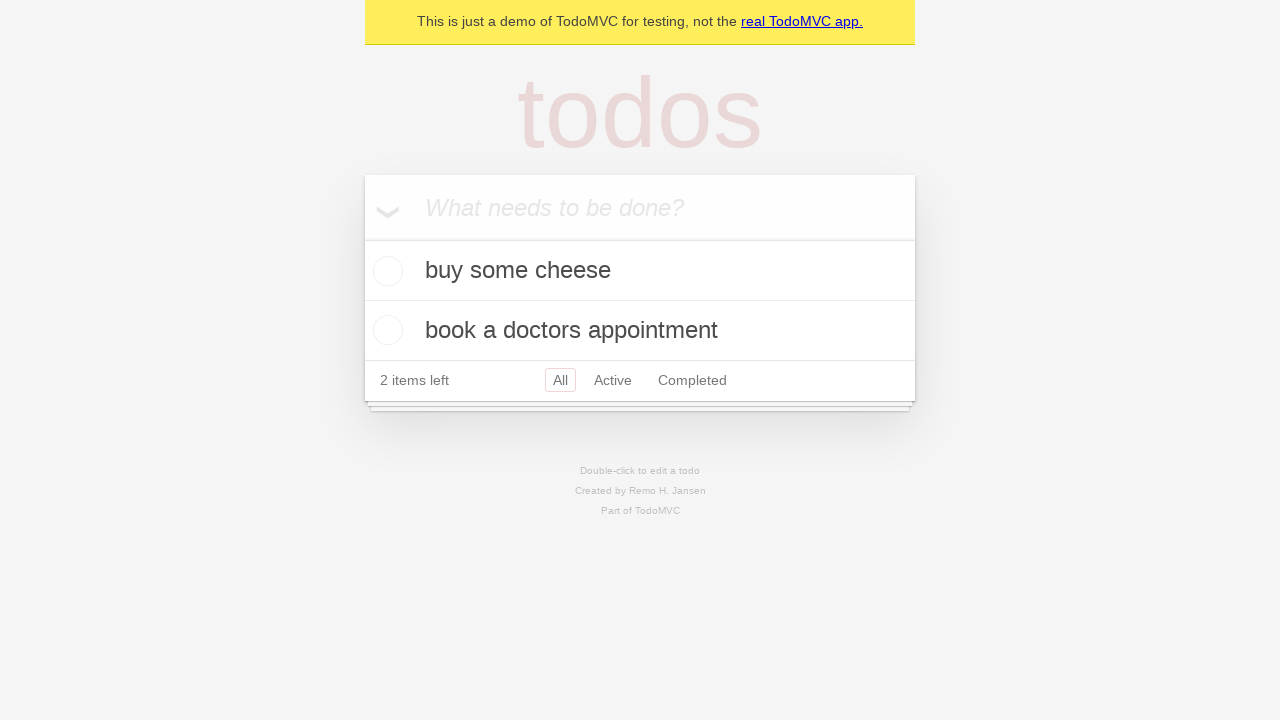

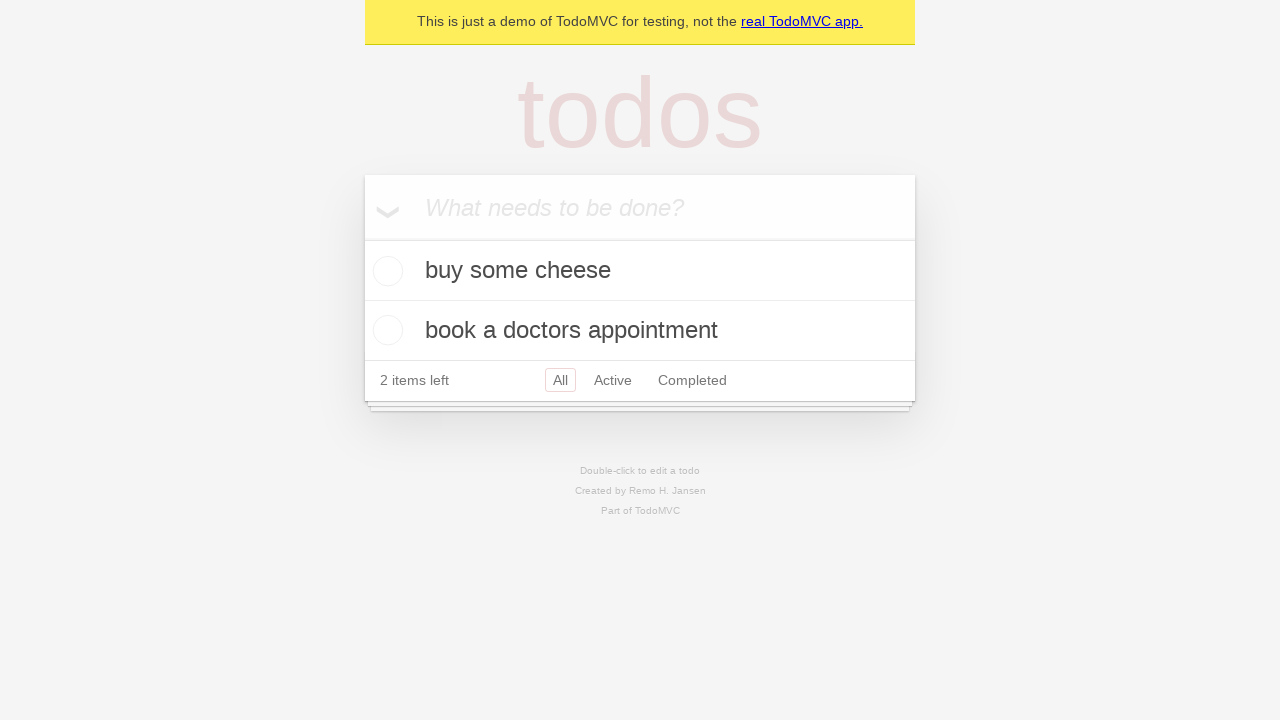